Verifies that clicking the Form Authentication link navigates to the correct login URL

Starting URL: https://the-internet.herokuapp.com/

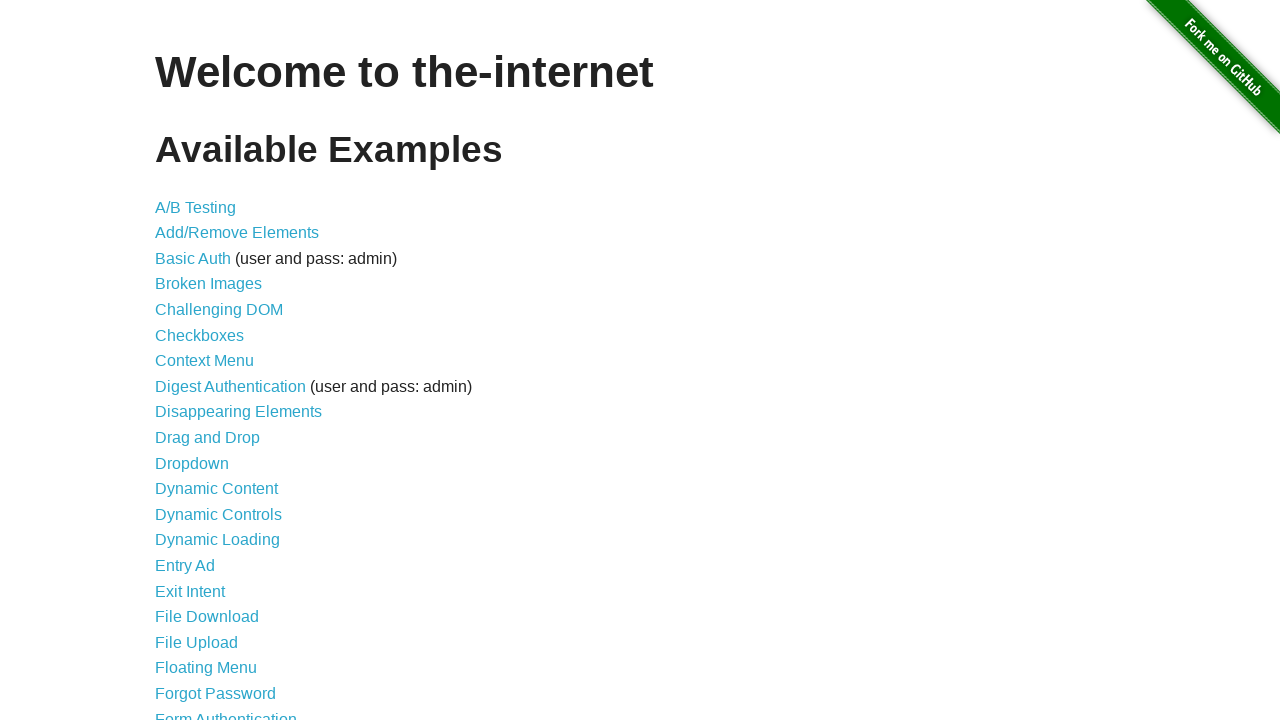

Clicked on Form Authentication link at (226, 712) on xpath=//a[text()="Form Authentication"]
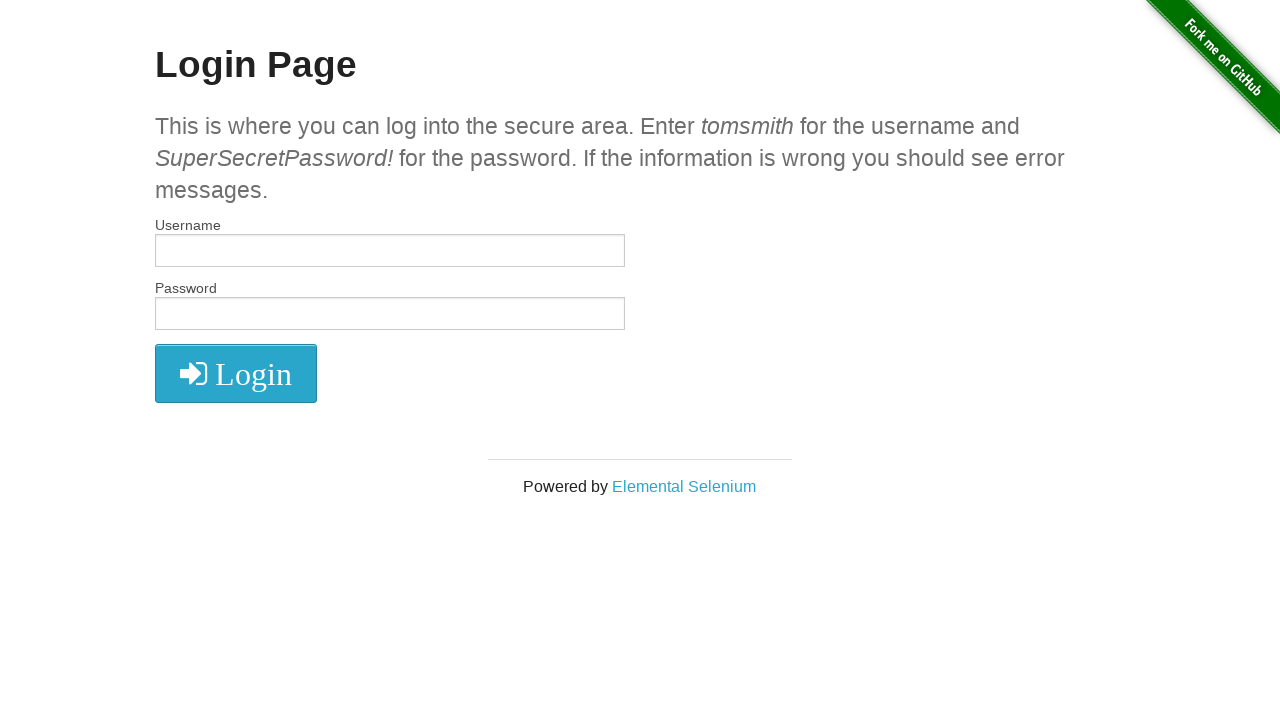

Verified navigation to correct login URL (https://the-internet.herokuapp.com/login)
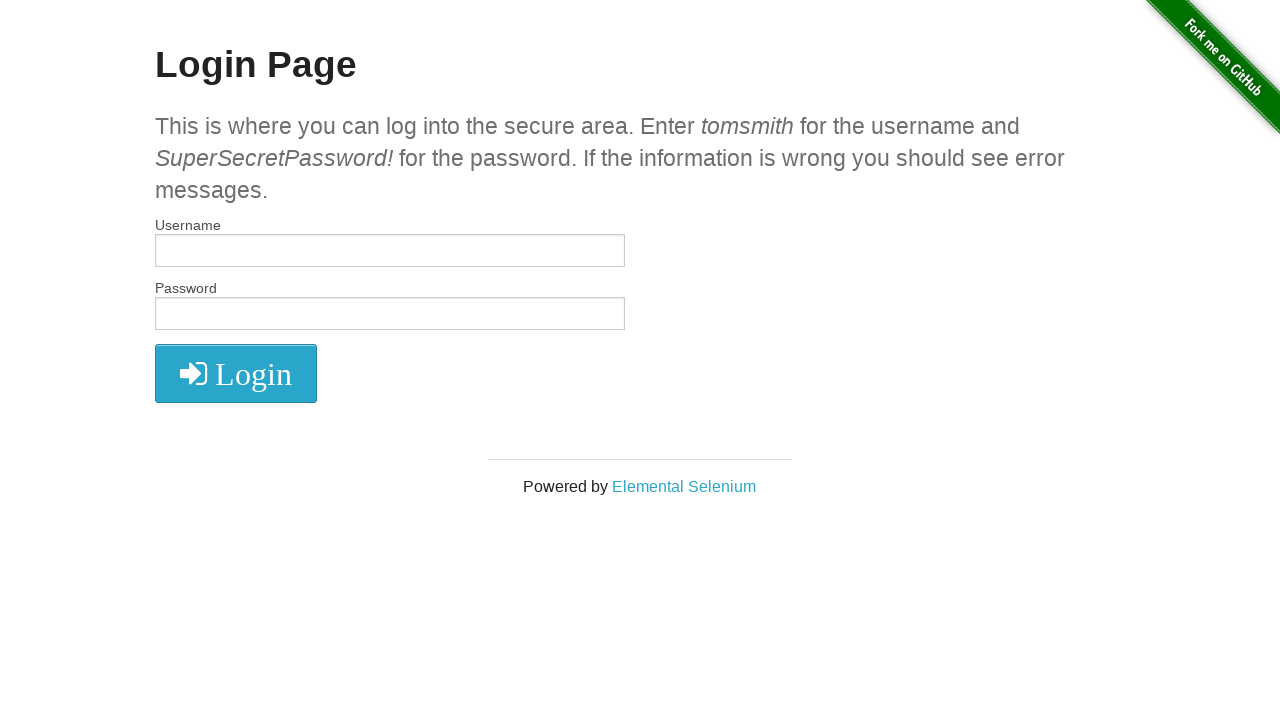

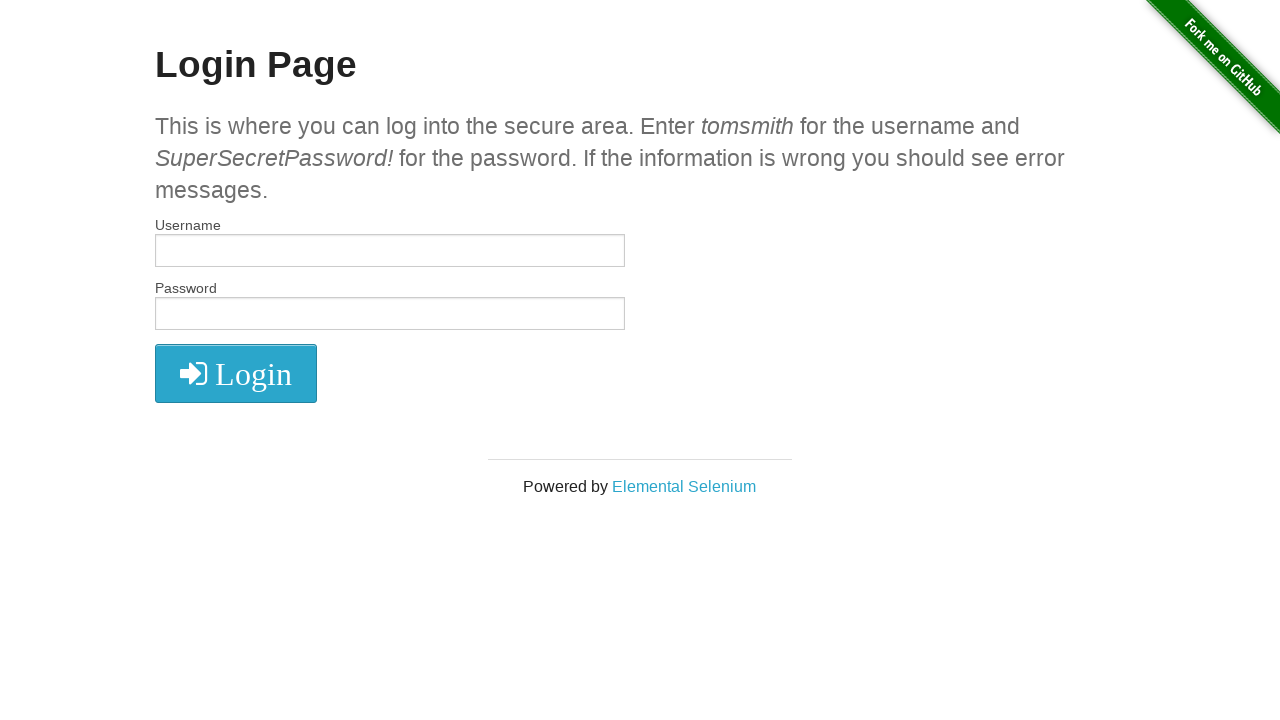